Tests the CloudPlexo training contact form by selecting course funding source, training course type, filling in personal details including name, phone number, email, and optional message, then submitting the form.

Starting URL: https://www.cloudplexo.com/contact-training/

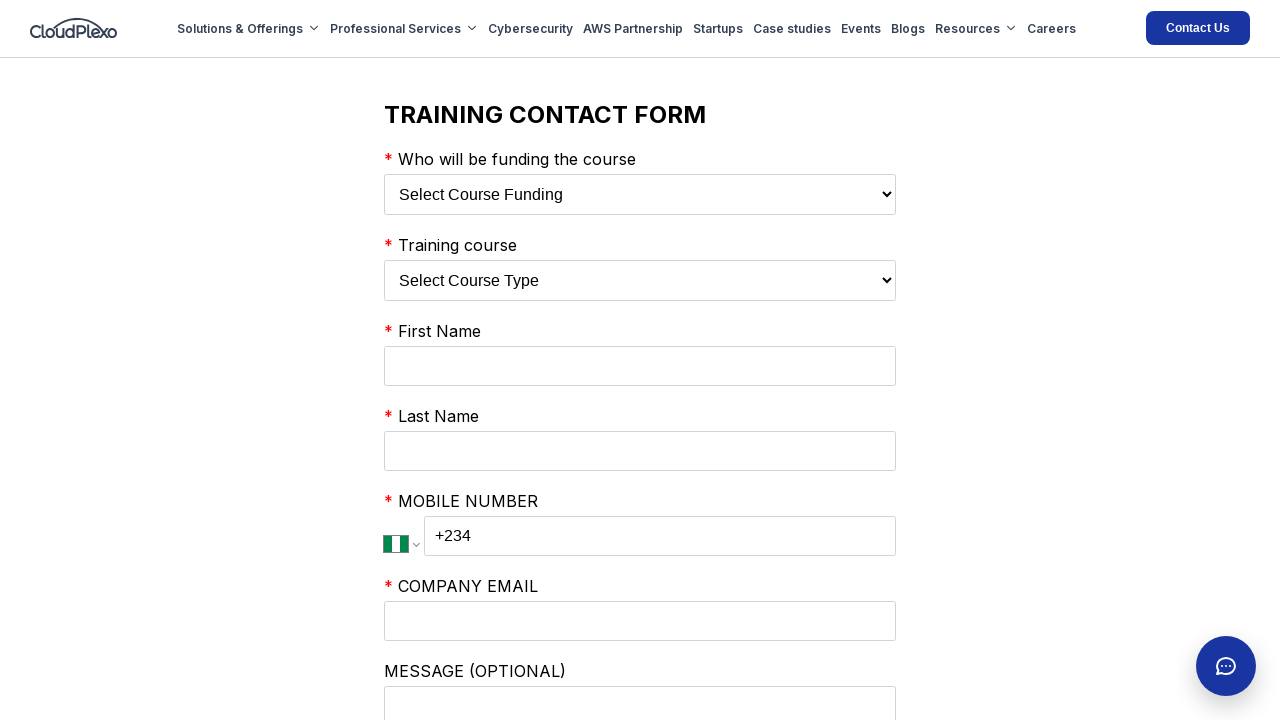

Selected 'My Employer' as course funding source on select:has(option[value='My Employer'])
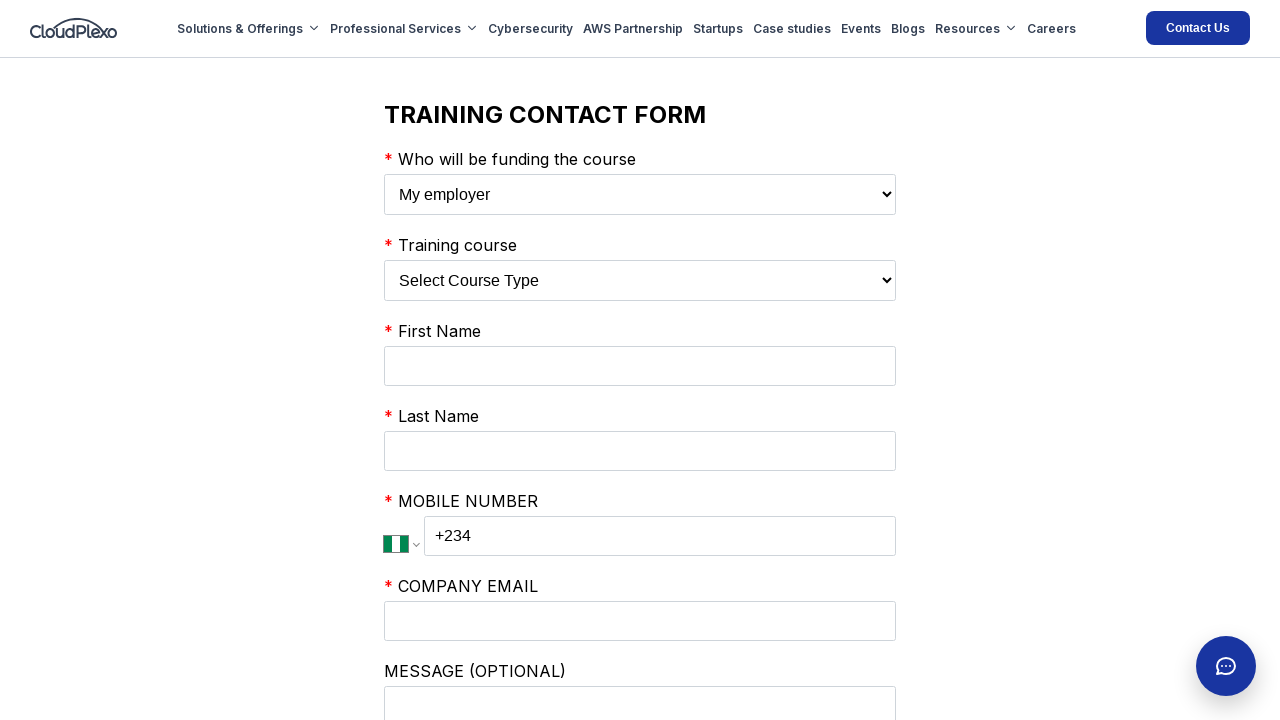

Selected 'AWS CERTIFIED SOLUTIONS ARCHITECT COURSE' as training course type on select:has(option[value='AWS CERTIFIED SOLUTIONS ARCHITECT COURSE'])
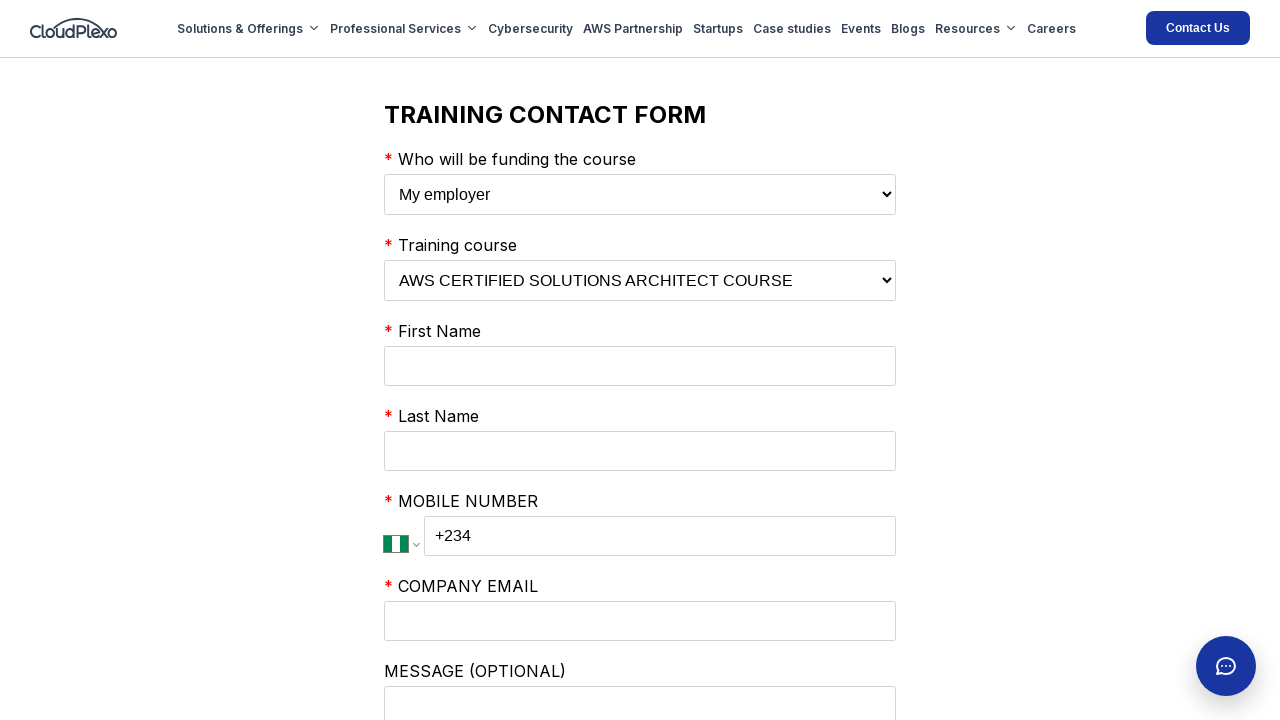

Filled first name field with 'Michael' on input[name='firstName']
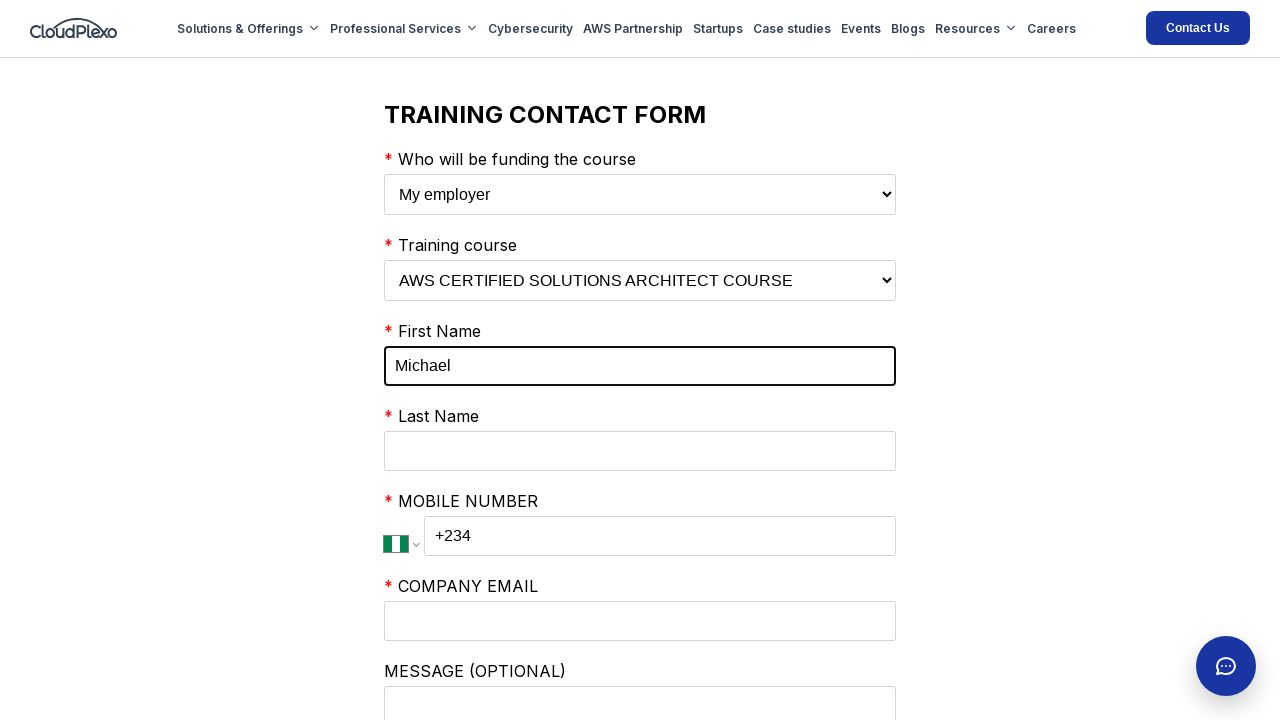

Filled last name field with 'Thompson' on input[name='lastName']
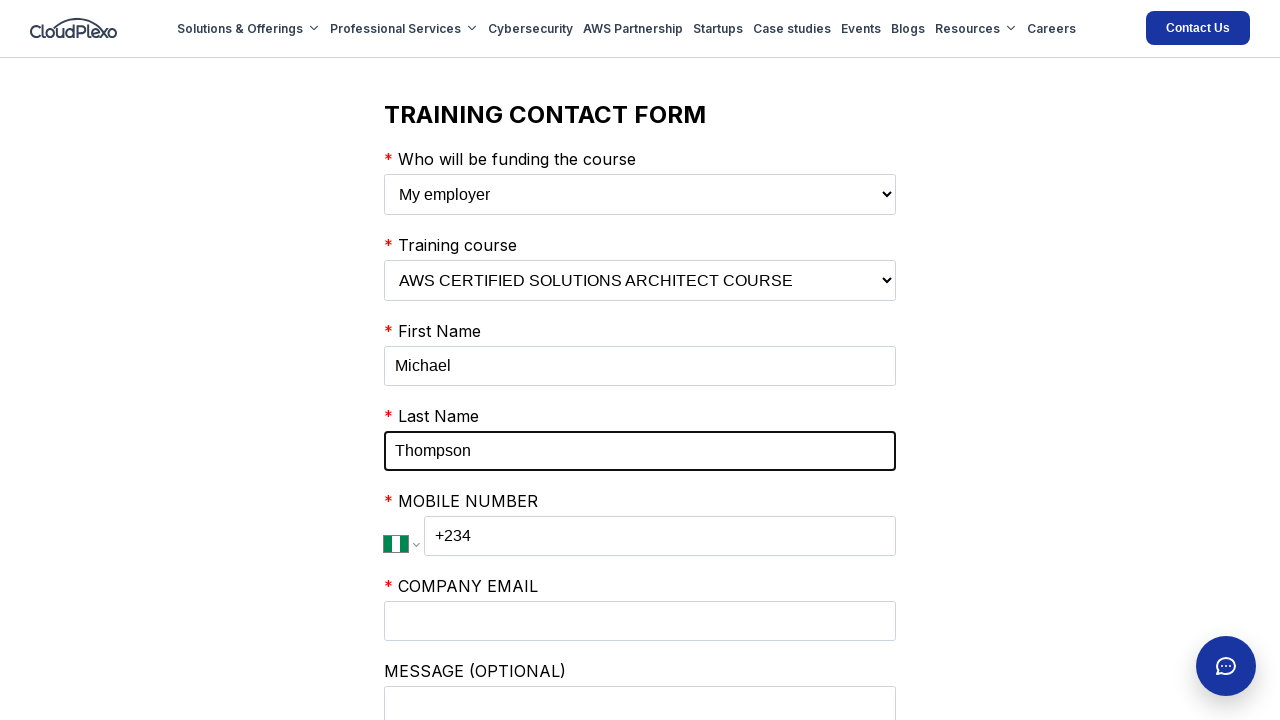

Filled phone number field with '+2348091234567' on input.PhoneInputInput
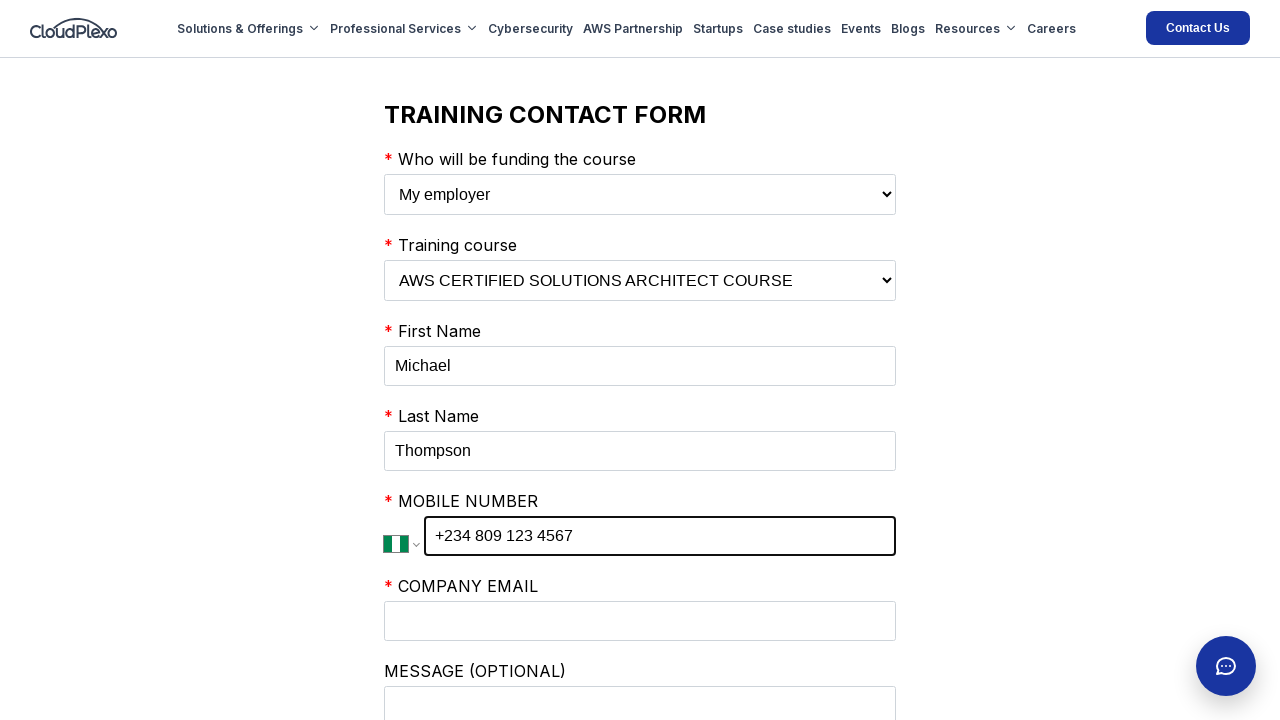

Filled company email field with 'michael.thompson@techcorp.com' on input[name='businessEmail']
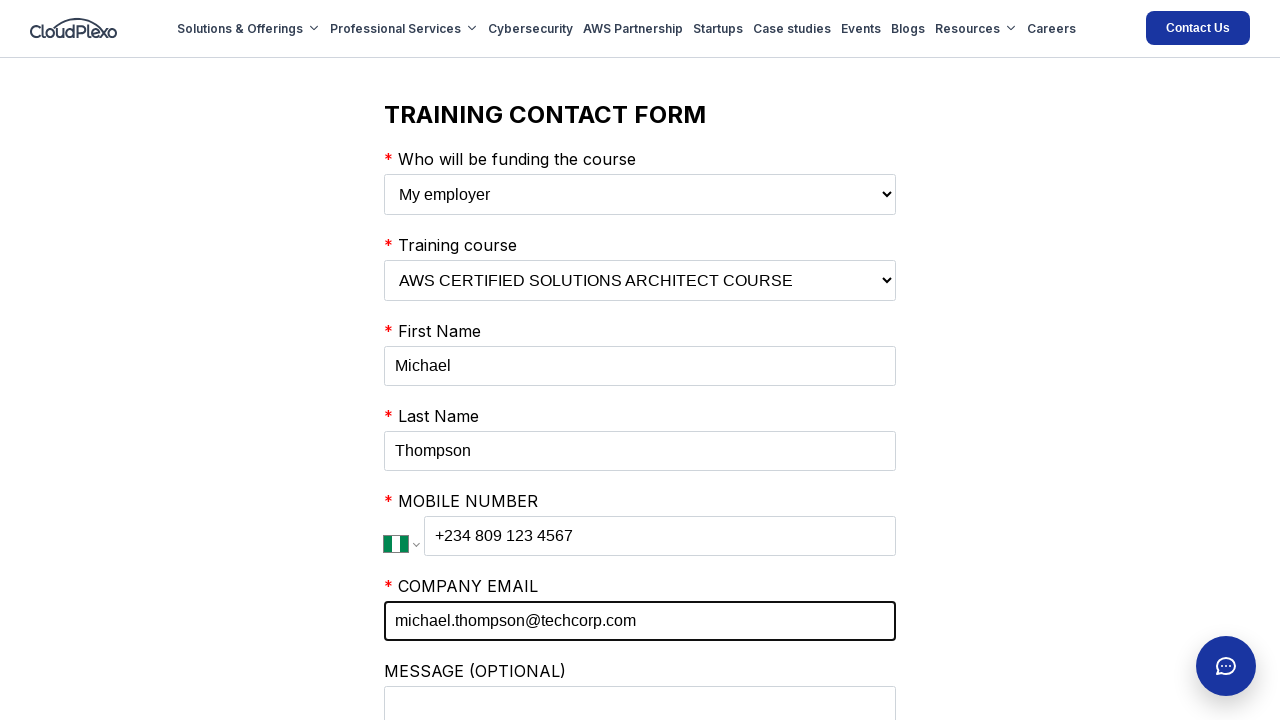

Filled optional message field with group training inquiry on input[name='comments']
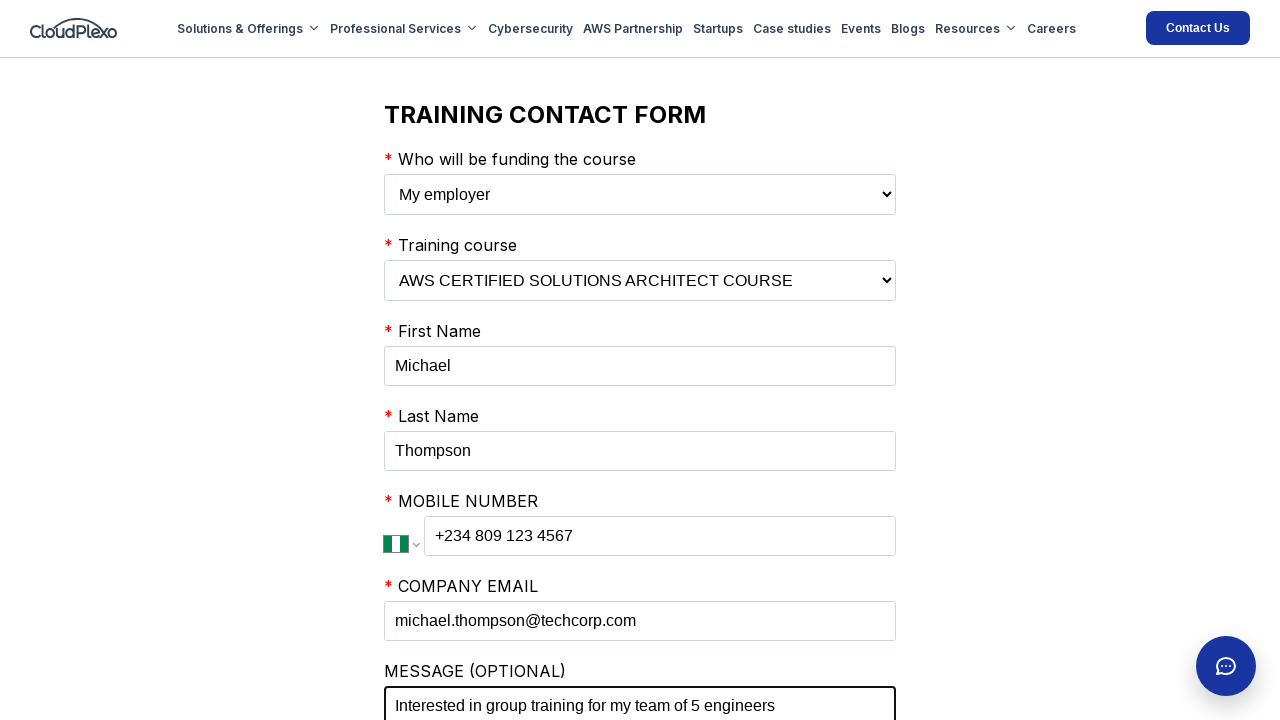

Checked the marketing consent checkbox at (390, 360) on input[type='checkbox']
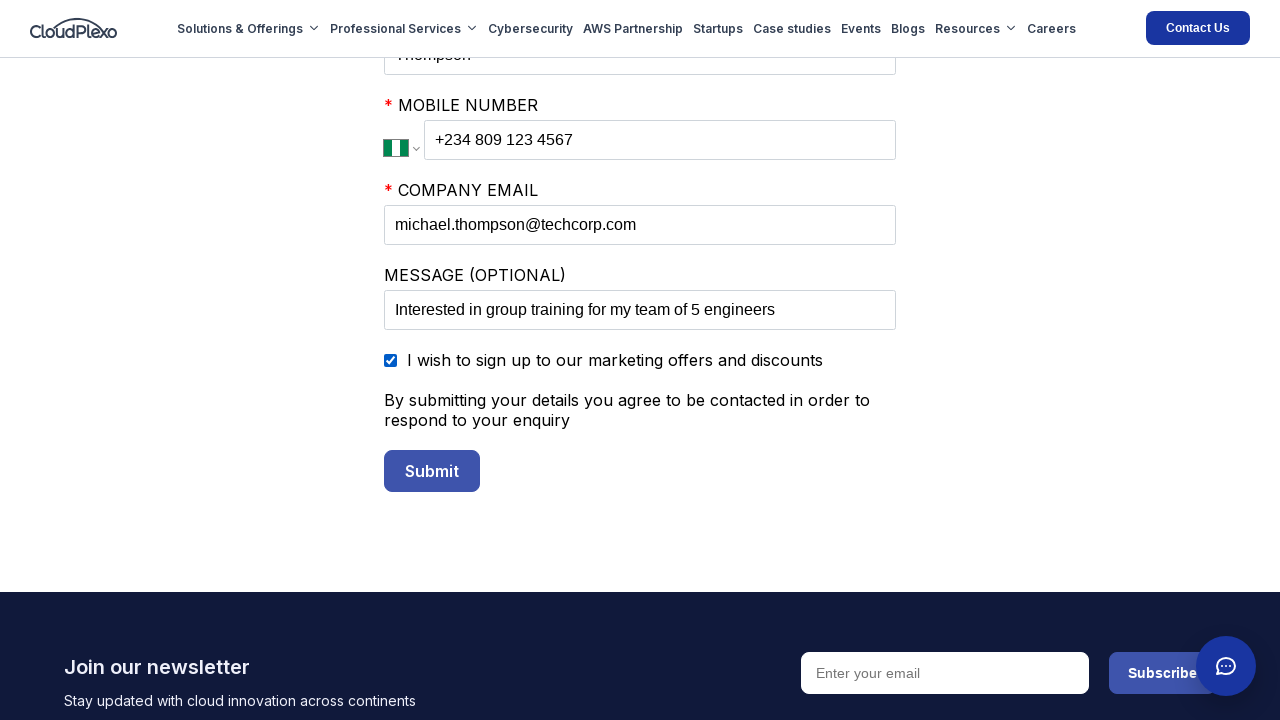

Submitted the training contact form at (432, 471) on button[type='submit']
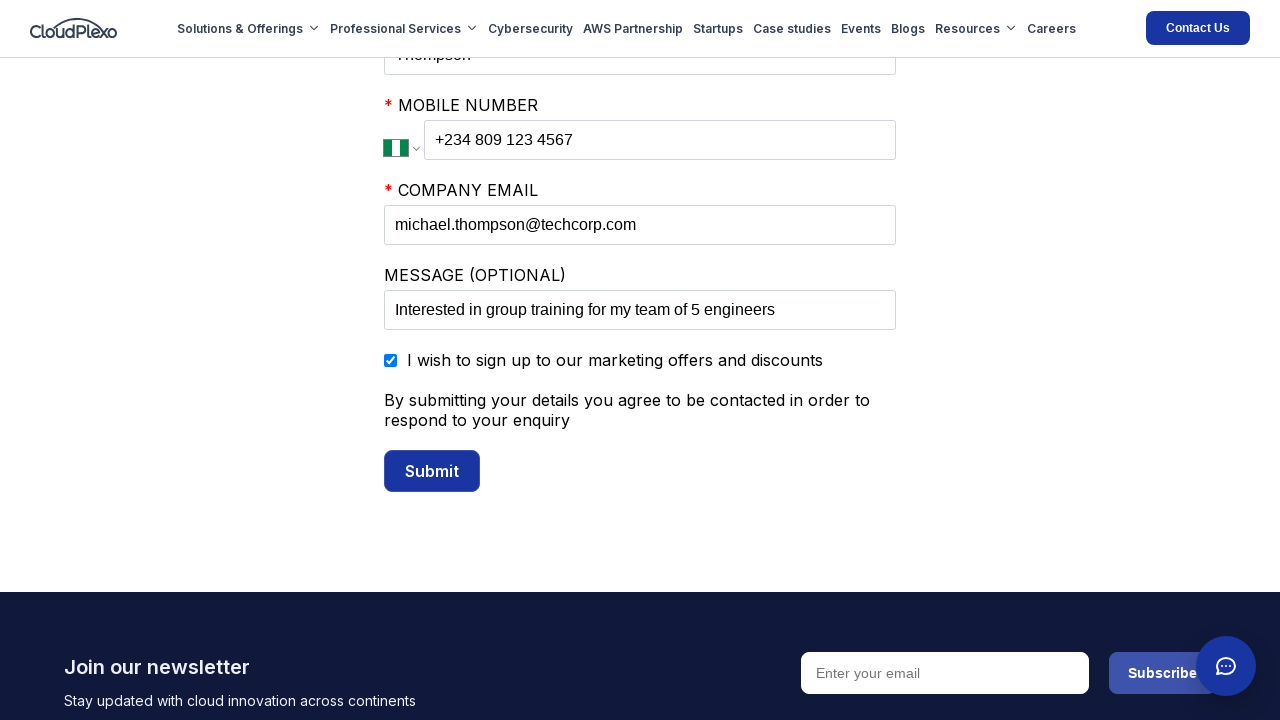

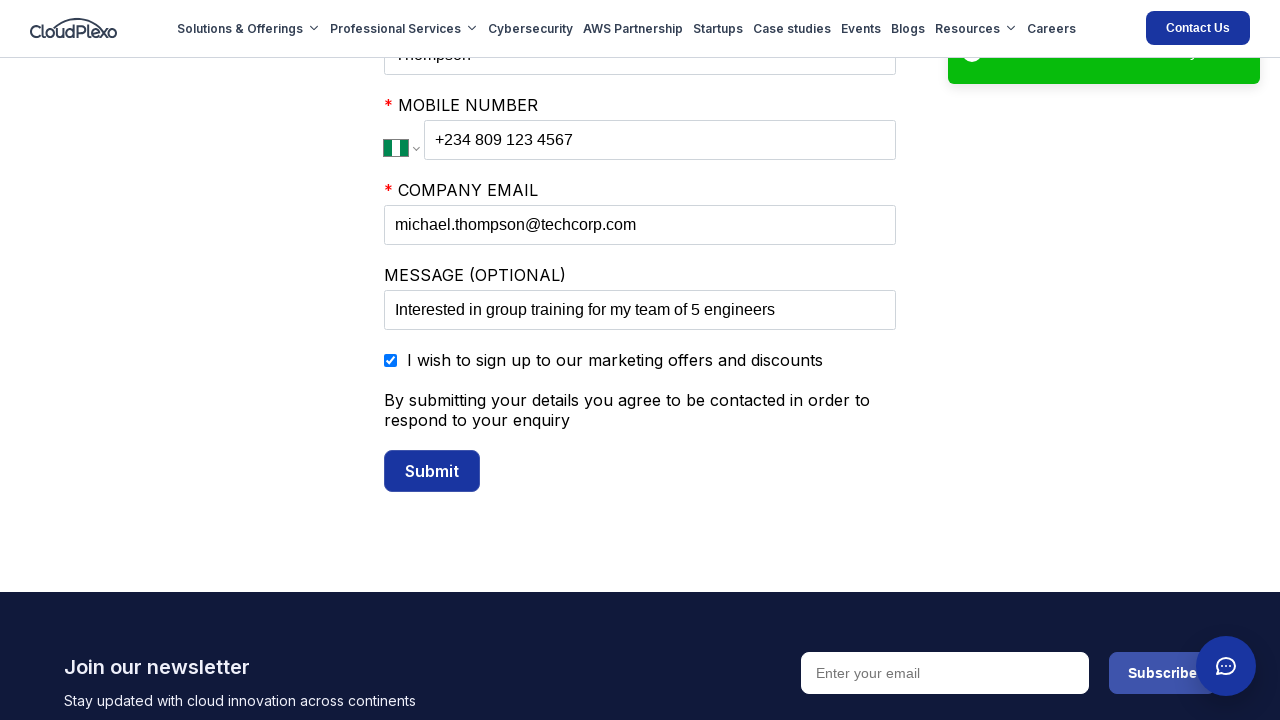